Verifies that all key components of the Player Guide page load correctly, including the guide section, heading, rules, intent, and play button

Starting URL: https://cs455-assignment-1.github.io/StackNServe/

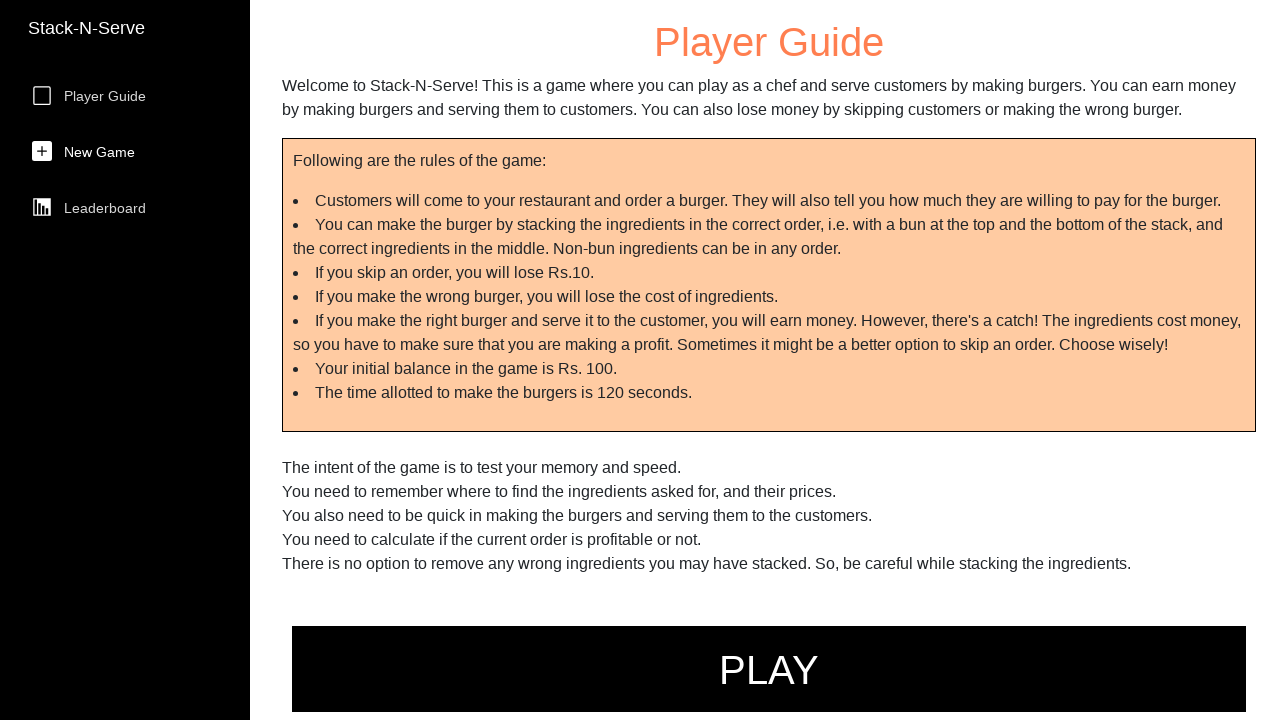

Reloaded Player Guide page to test fresh component loading
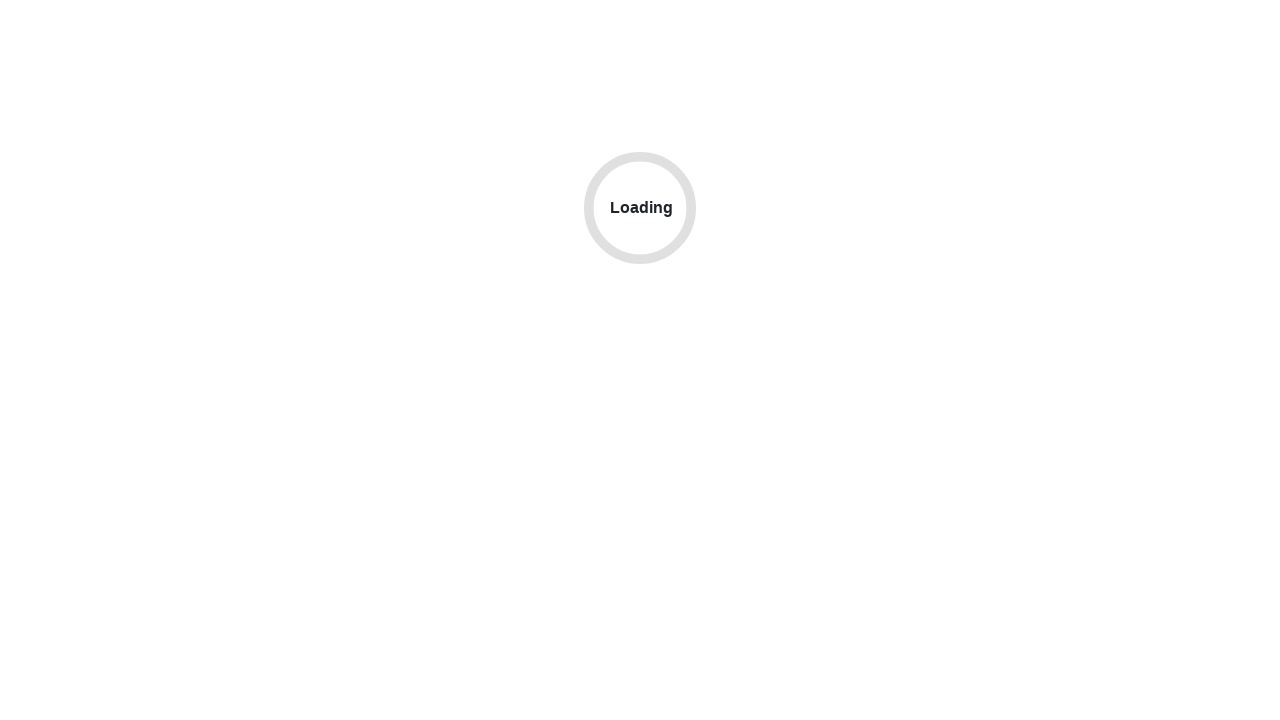

Player Guide main container loaded and became visible
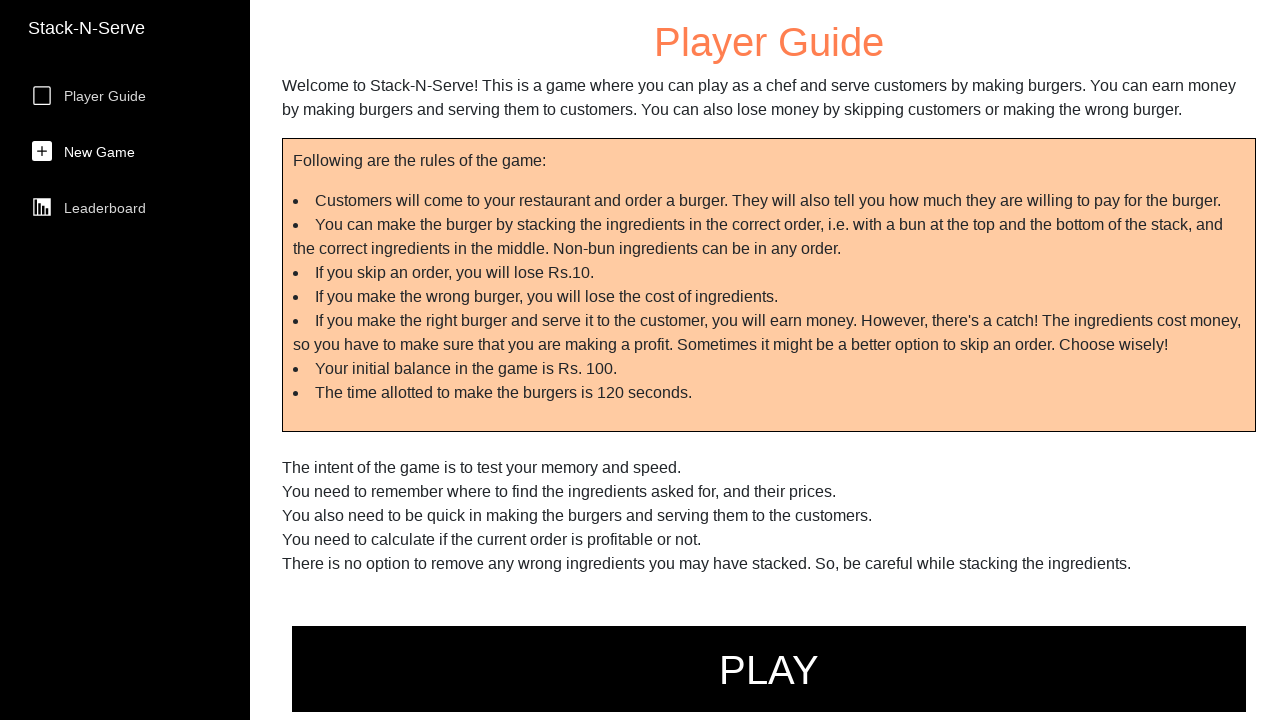

Player Guide heading component loaded
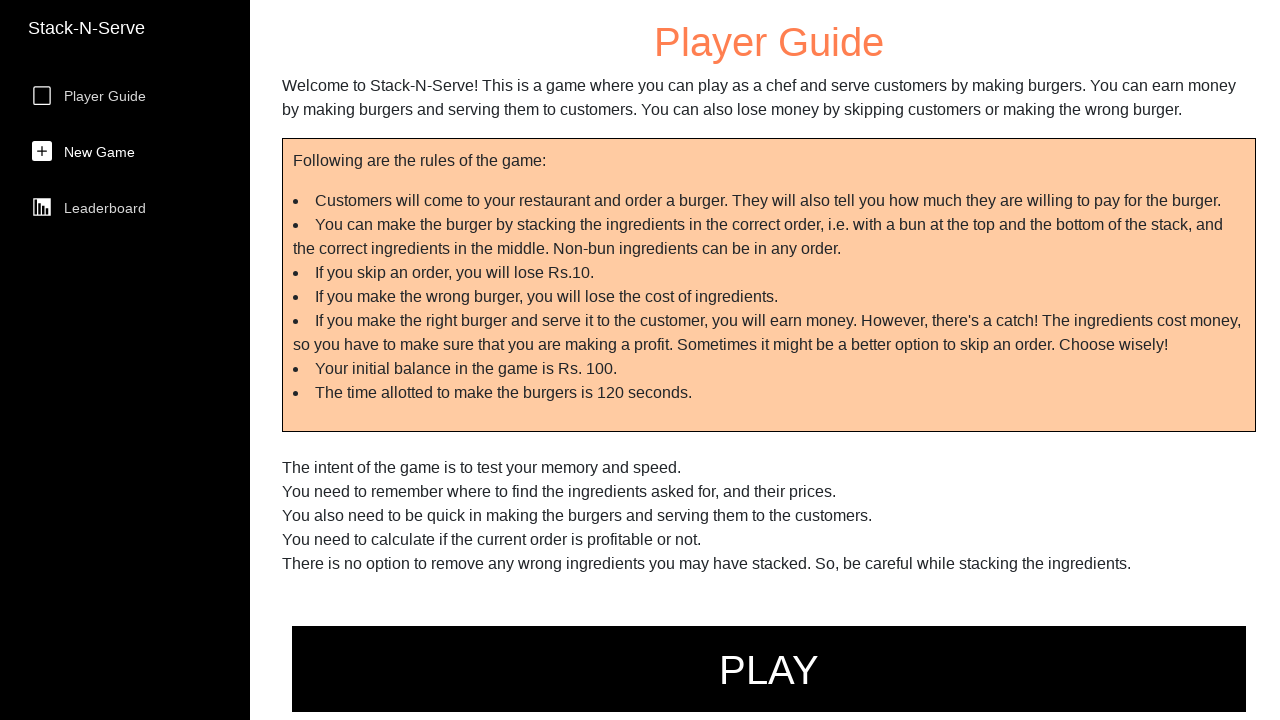

Player Guide rules section loaded
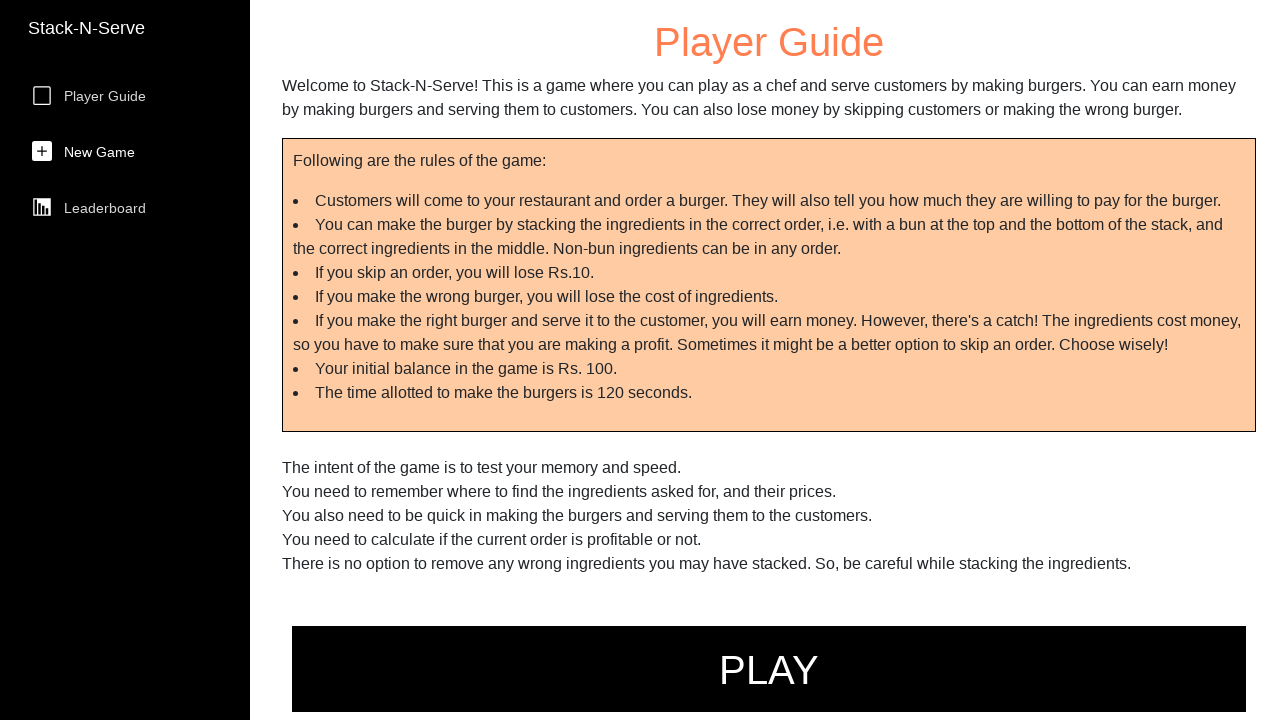

Player Guide intent section loaded
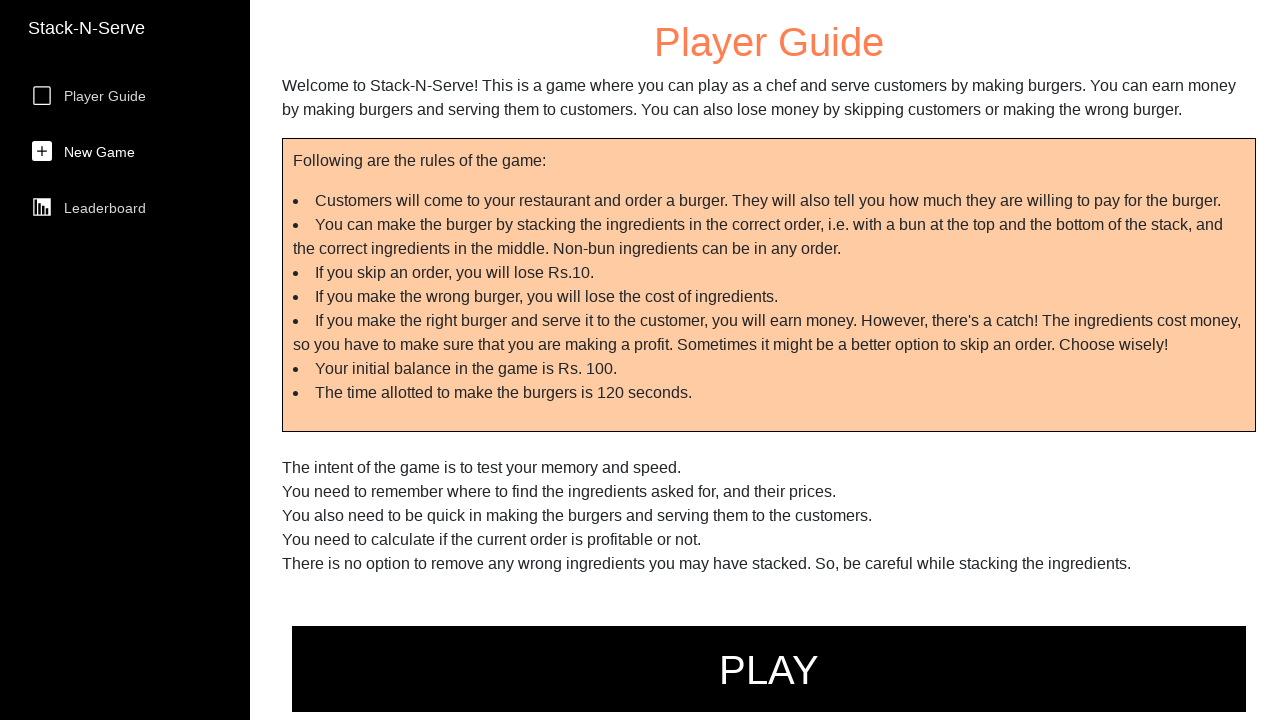

Play Game button component loaded
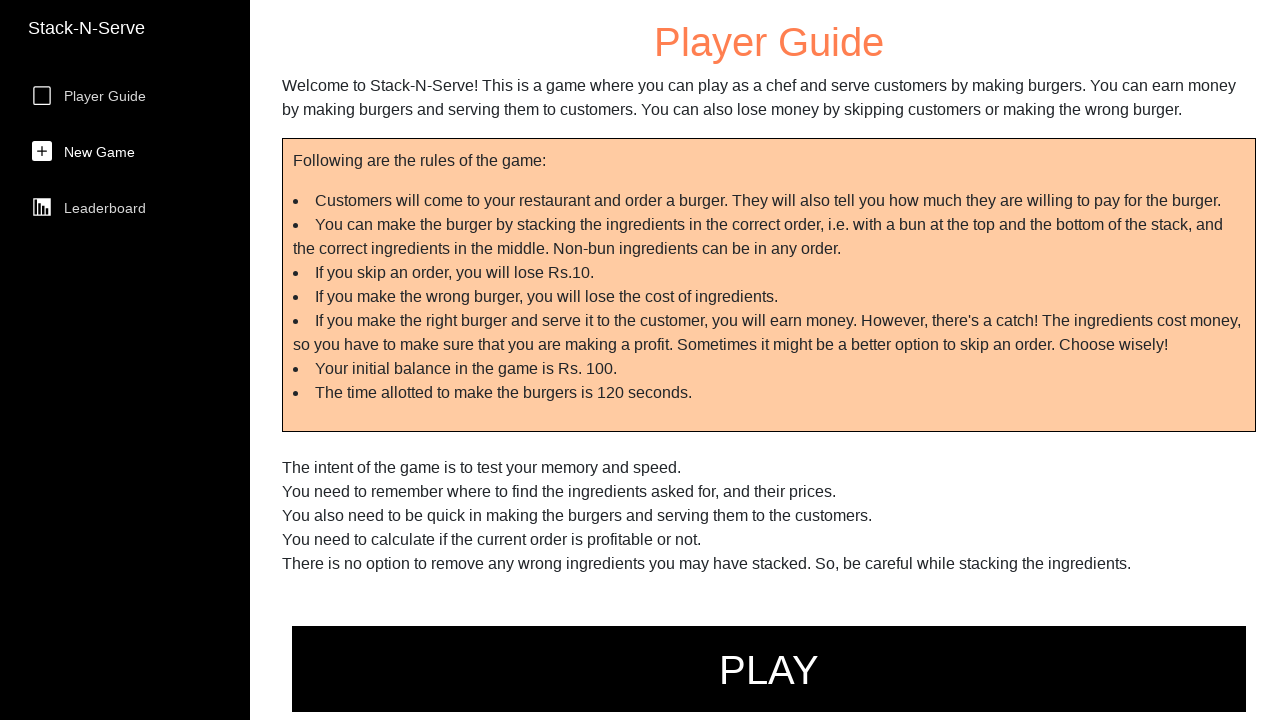

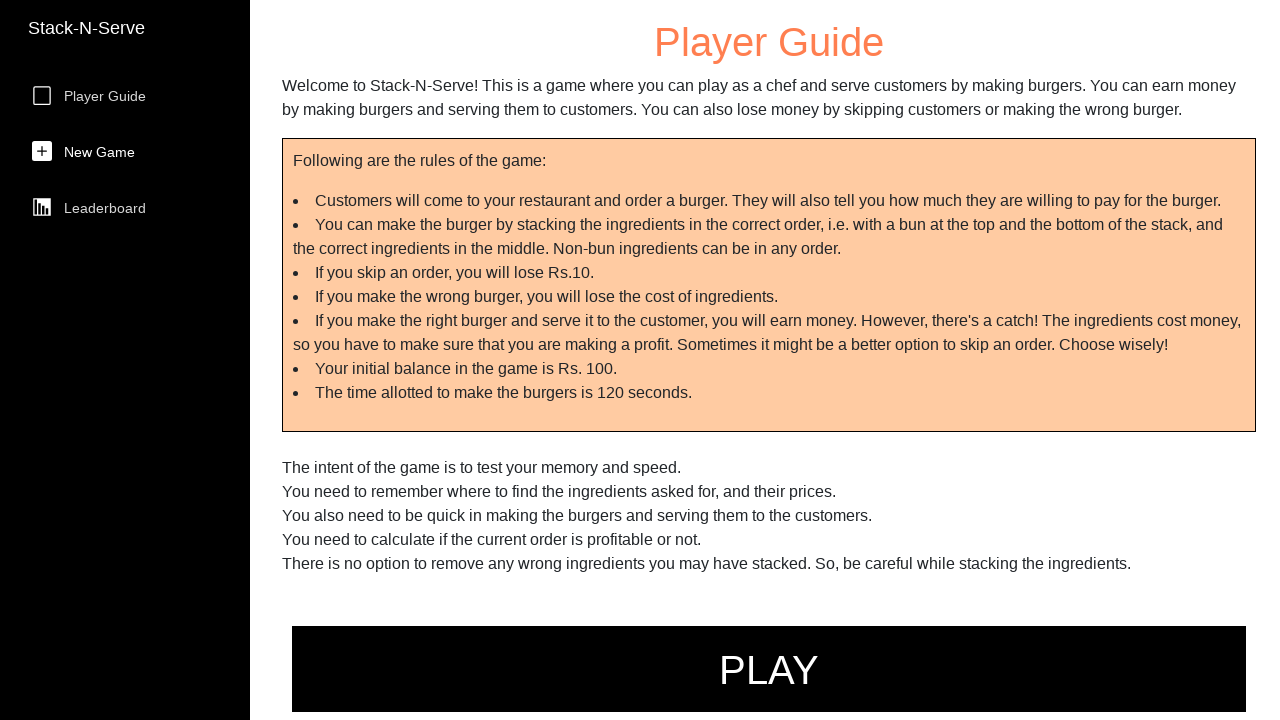